Tests closing a modal dialog by clicking the OK button

Starting URL: https://testpages.eviltester.com/styled/alerts/fake-alert-test.html

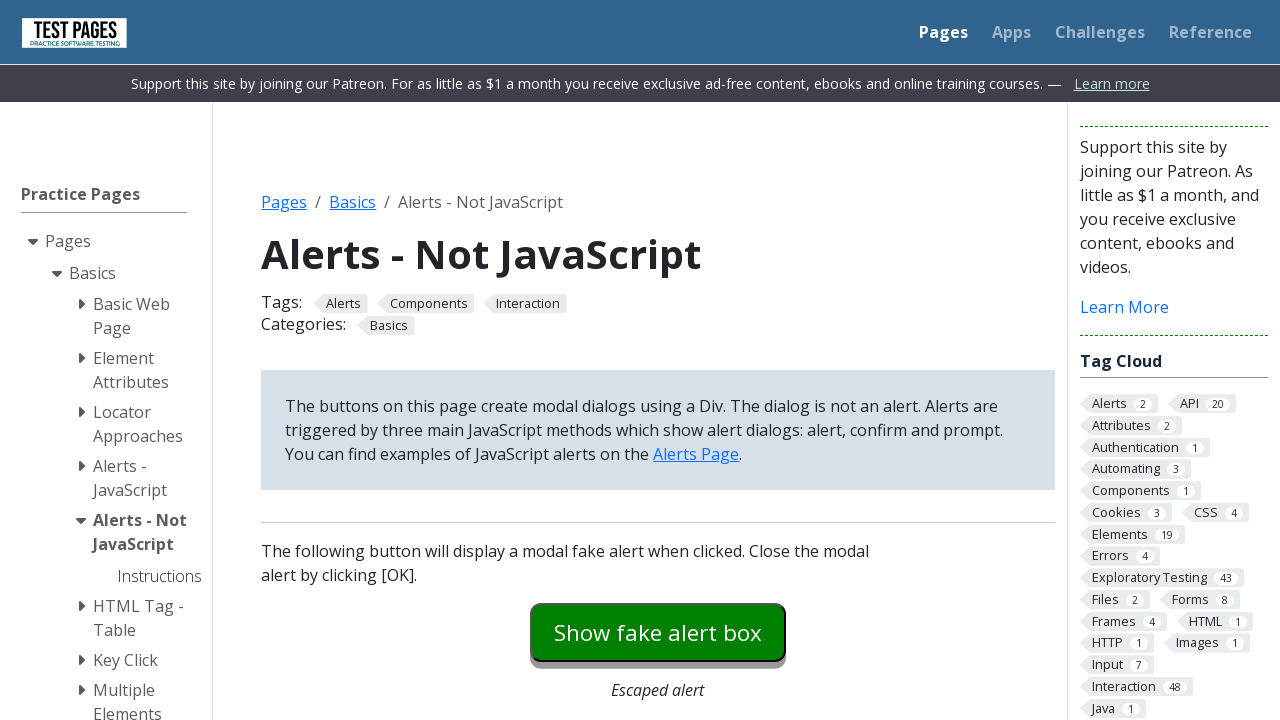

Navigated to fake alert test page
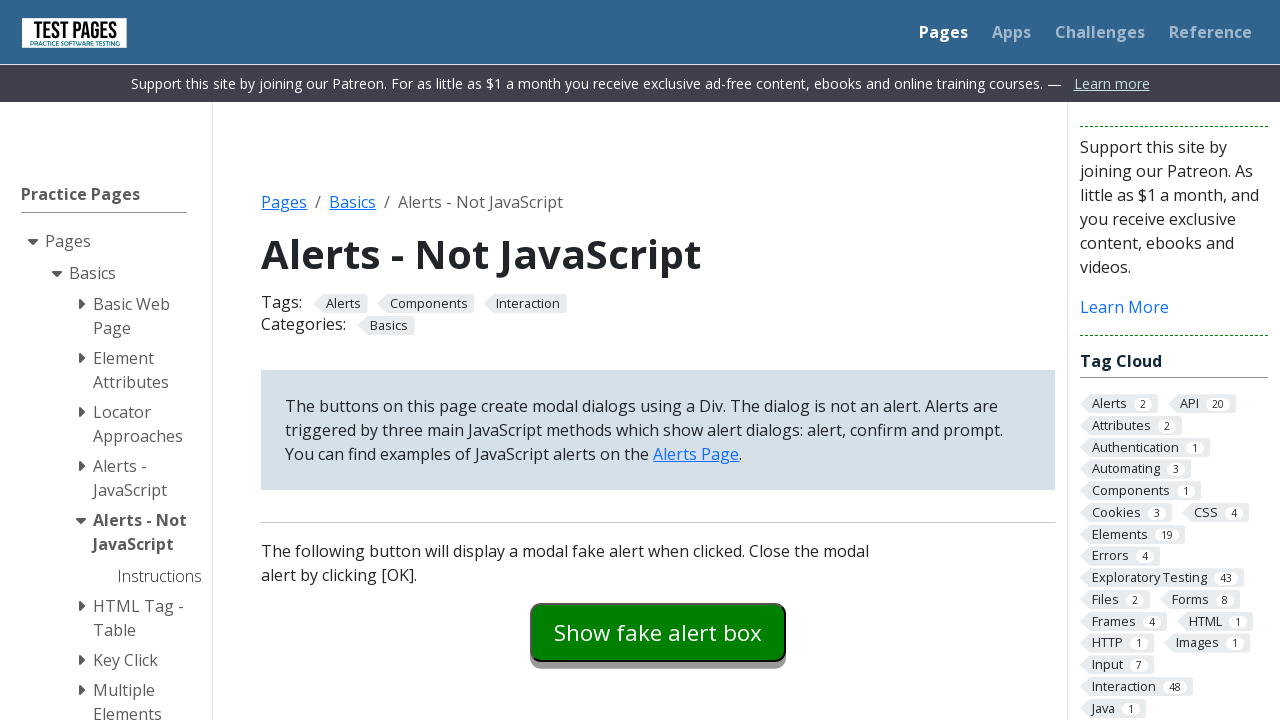

Clicked button to trigger modal dialog at (658, 360) on #modaldialog
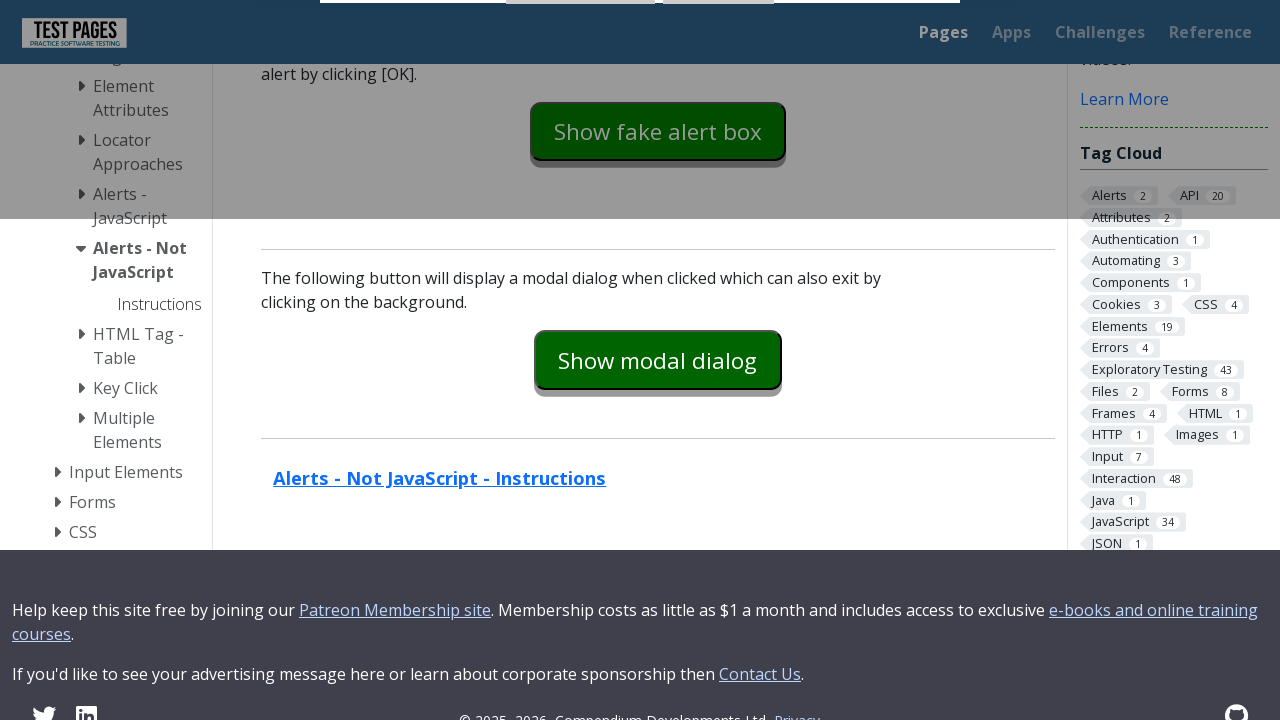

Clicked OK button to close modal dialog at (719, 27) on #dialog-ok
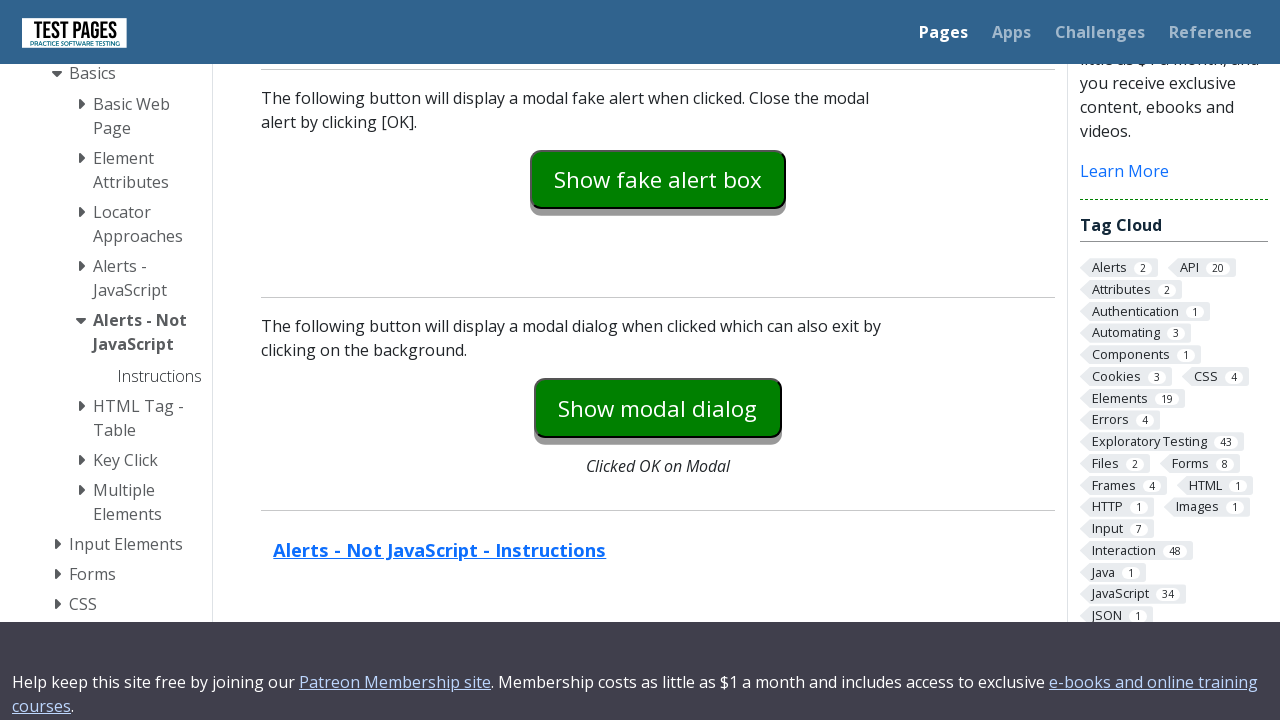

Verified modal dialog closed and is hidden
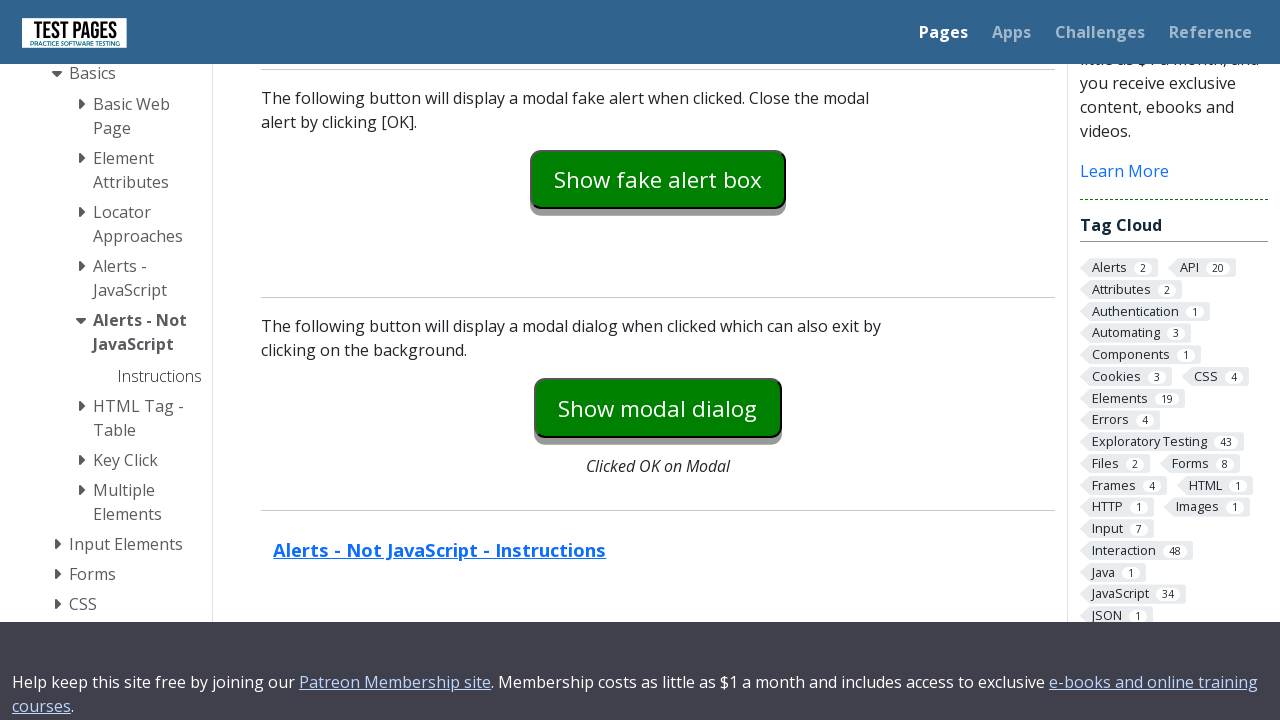

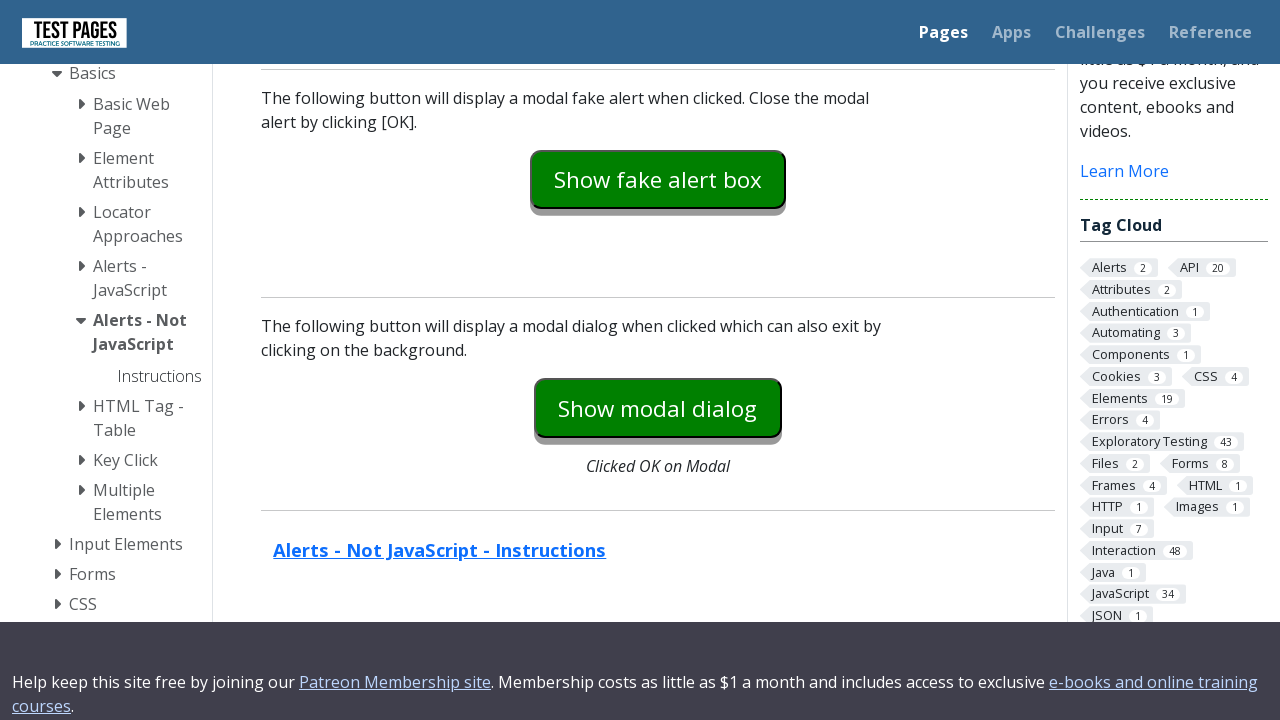